Tests a practice form by filling out various fields including name, email, password, dropdown selection, and checkbox, then submitting the form and verifying success message

Starting URL: https://rahulshettyacademy.com/angularpractice/

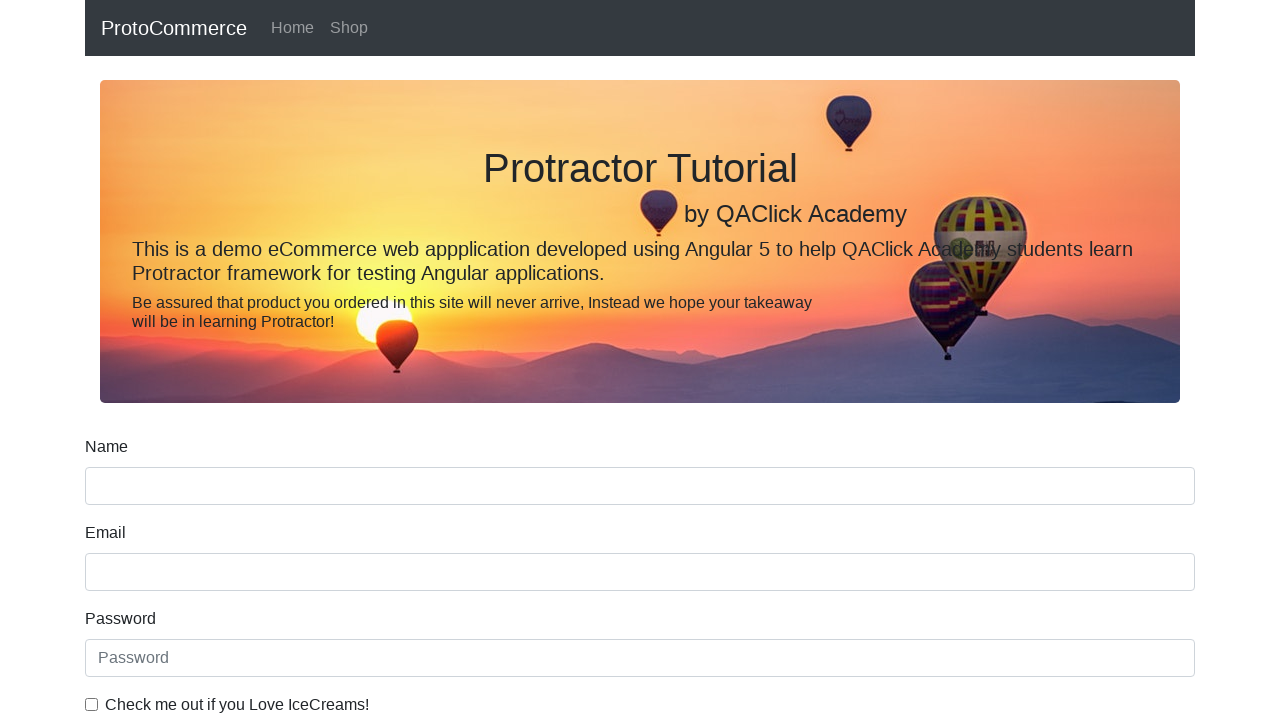

Filled name field with 'Mrunal Deshpande' on input[name='name']
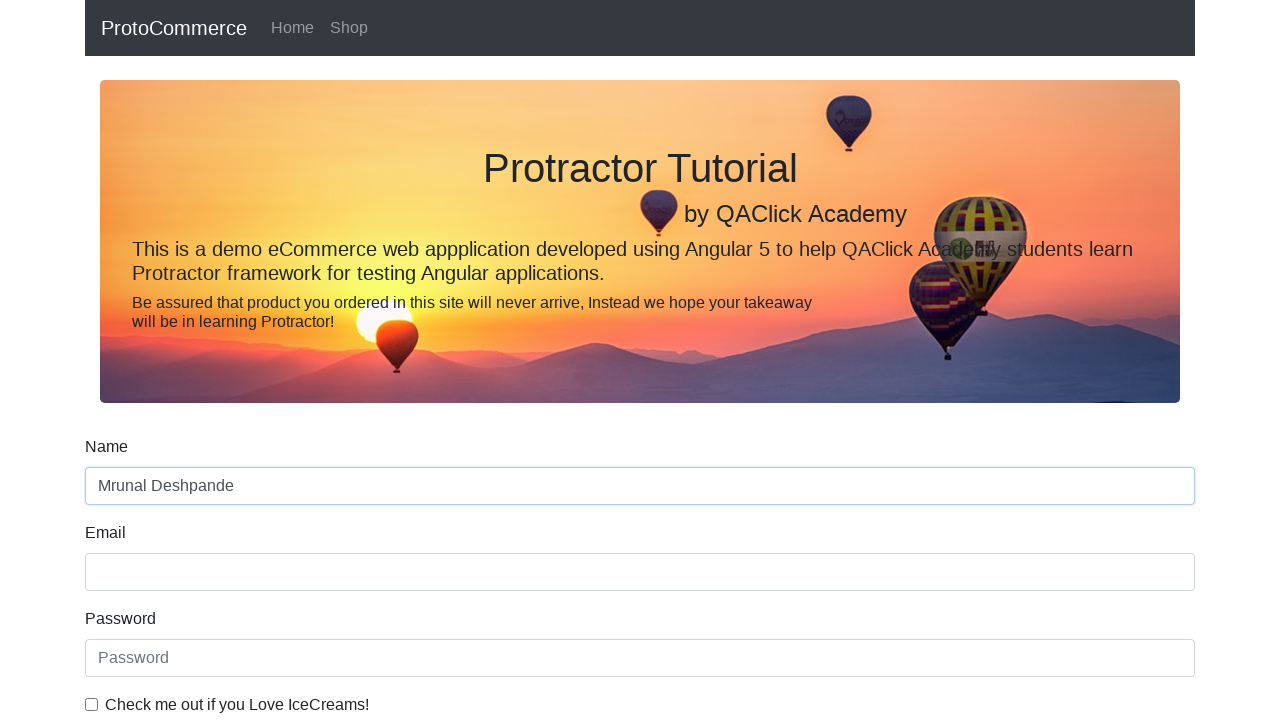

Selected 'Female' from gender dropdown on #exampleFormControlSelect1
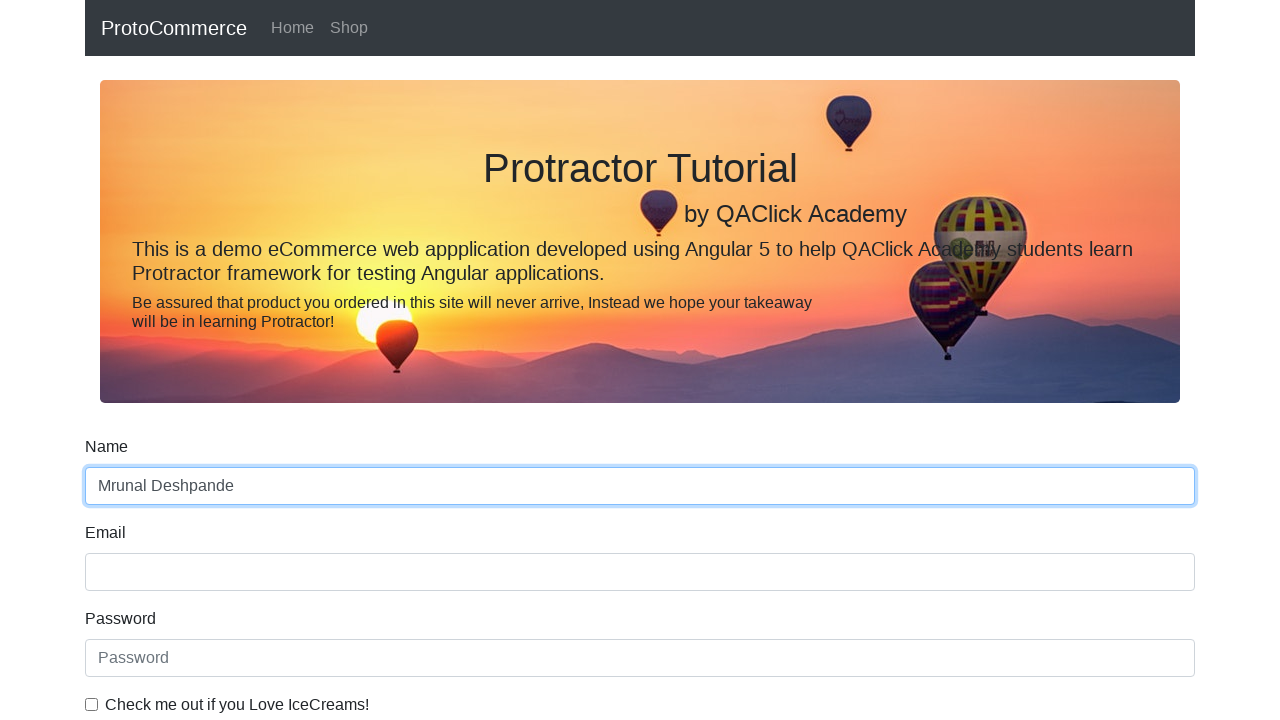

Selected first option (Male) from gender dropdown on #exampleFormControlSelect1
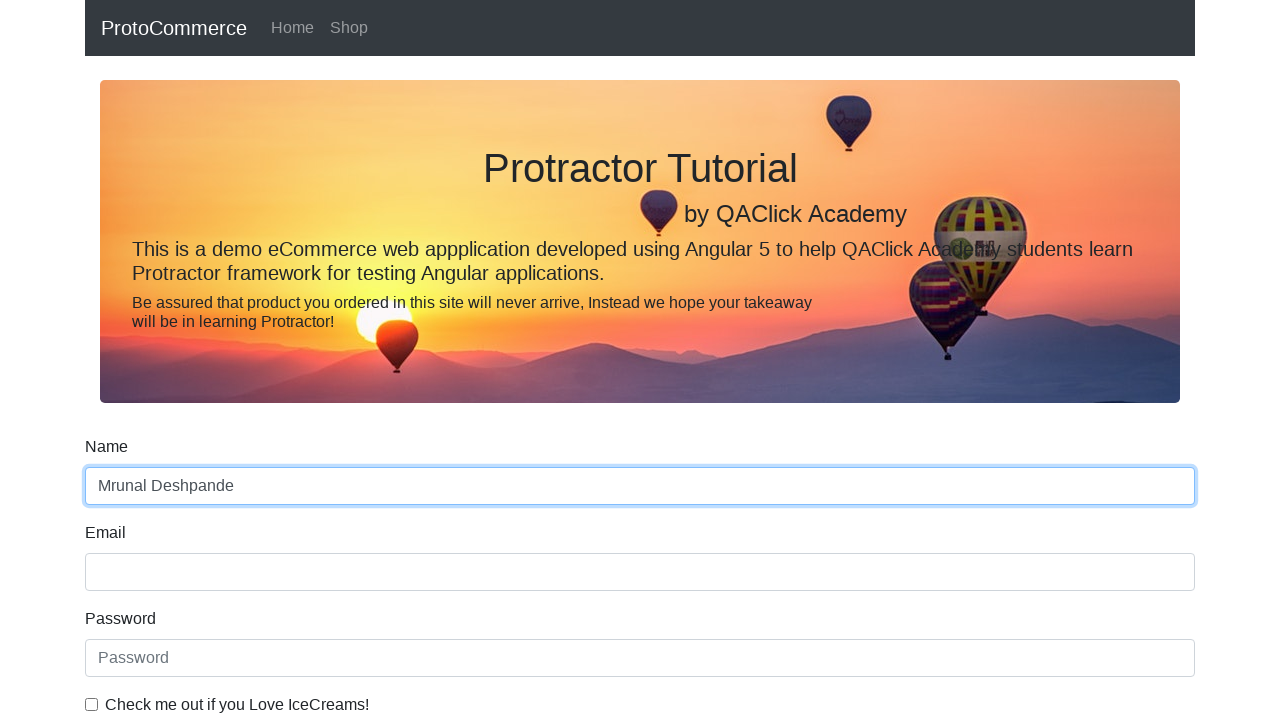

Filled email field with 'mrunal@gmail.com' on input[name='email']
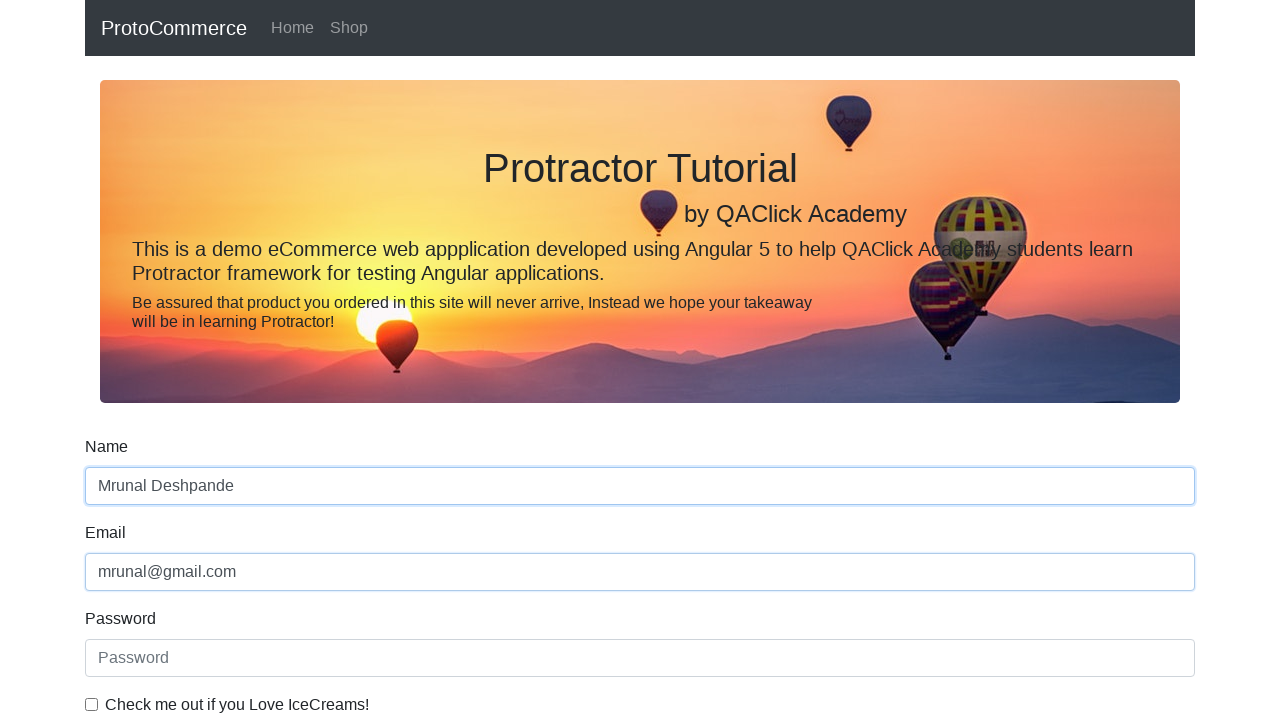

Filled password field with 'Mrunal@6890' on #exampleInputPassword1
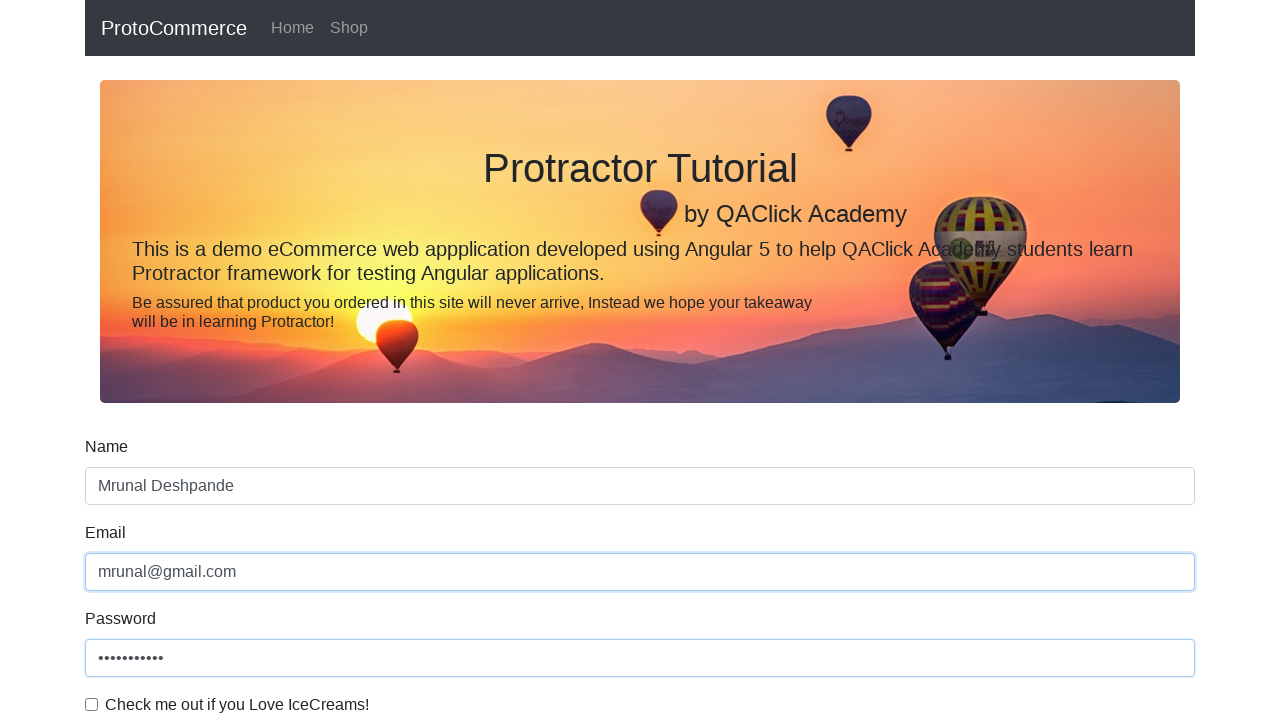

Checked the example checkbox at (92, 704) on #exampleCheck1
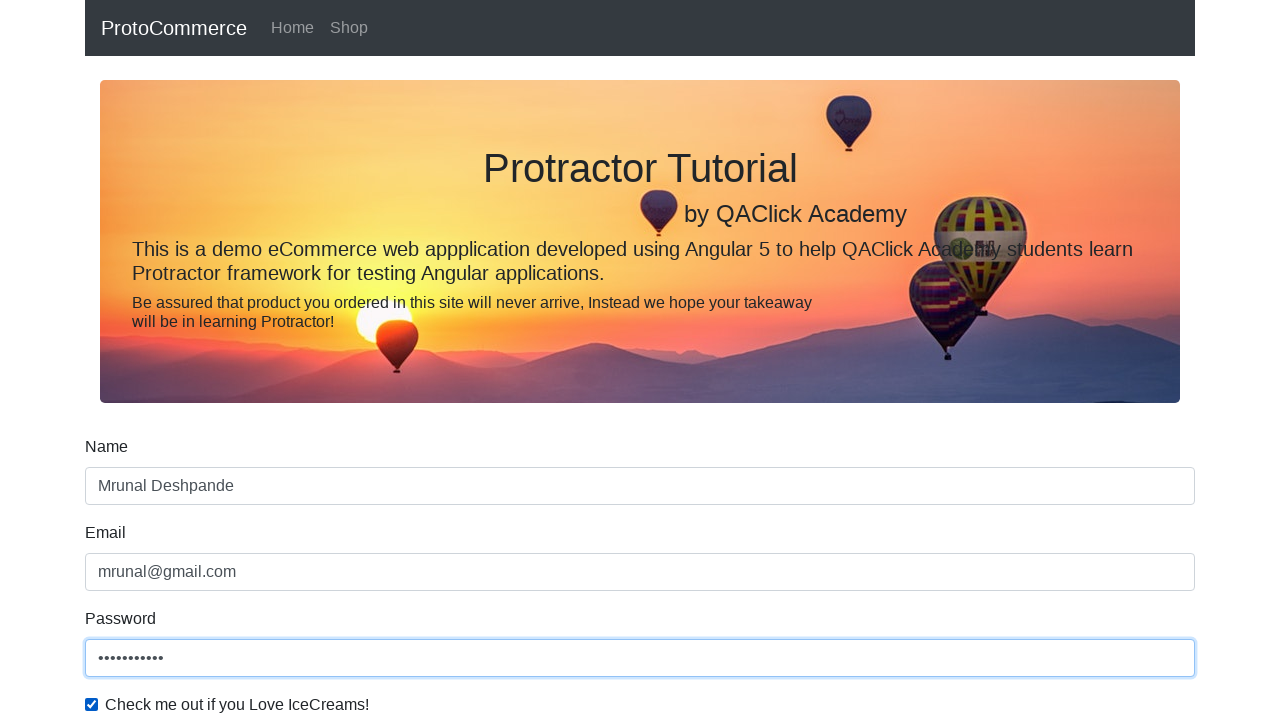

Clicked submit button to submit the form at (123, 491) on xpath=//input[@type='submit']
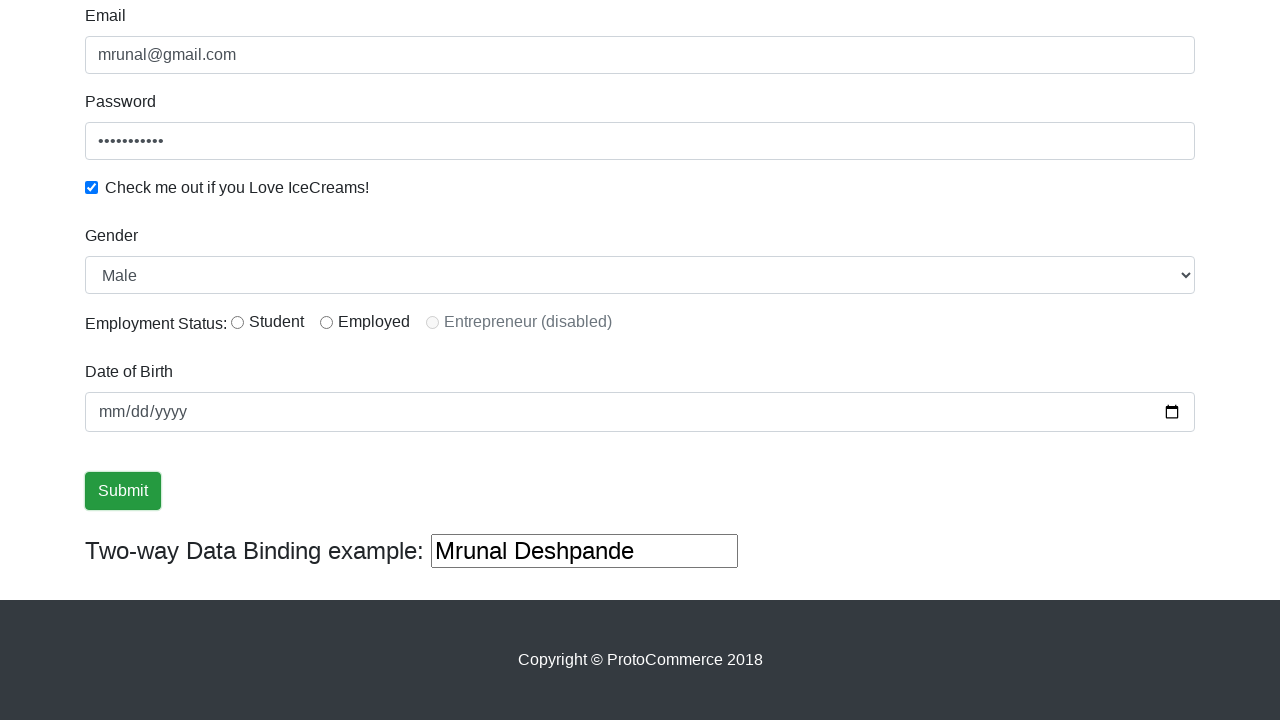

Success message appeared after form submission
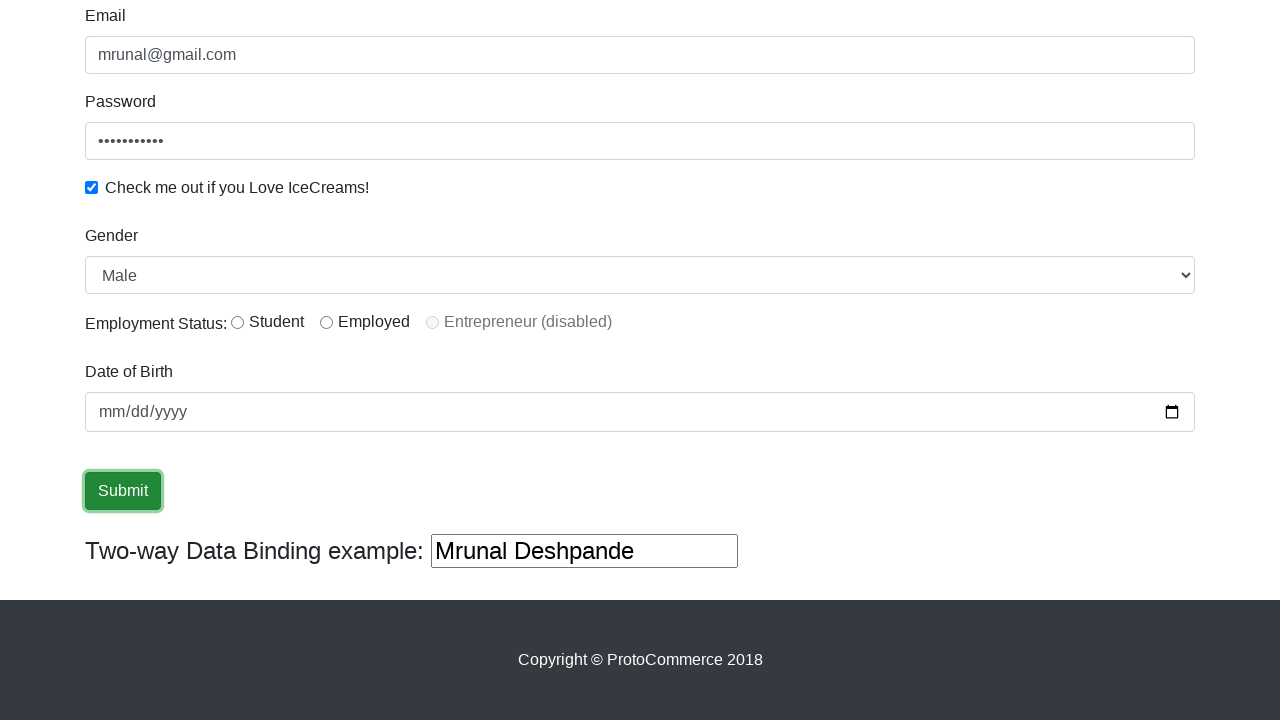

Retrieved success message text: '
                    ×
                    Success! The Form has been submitted successfully!.
                  '
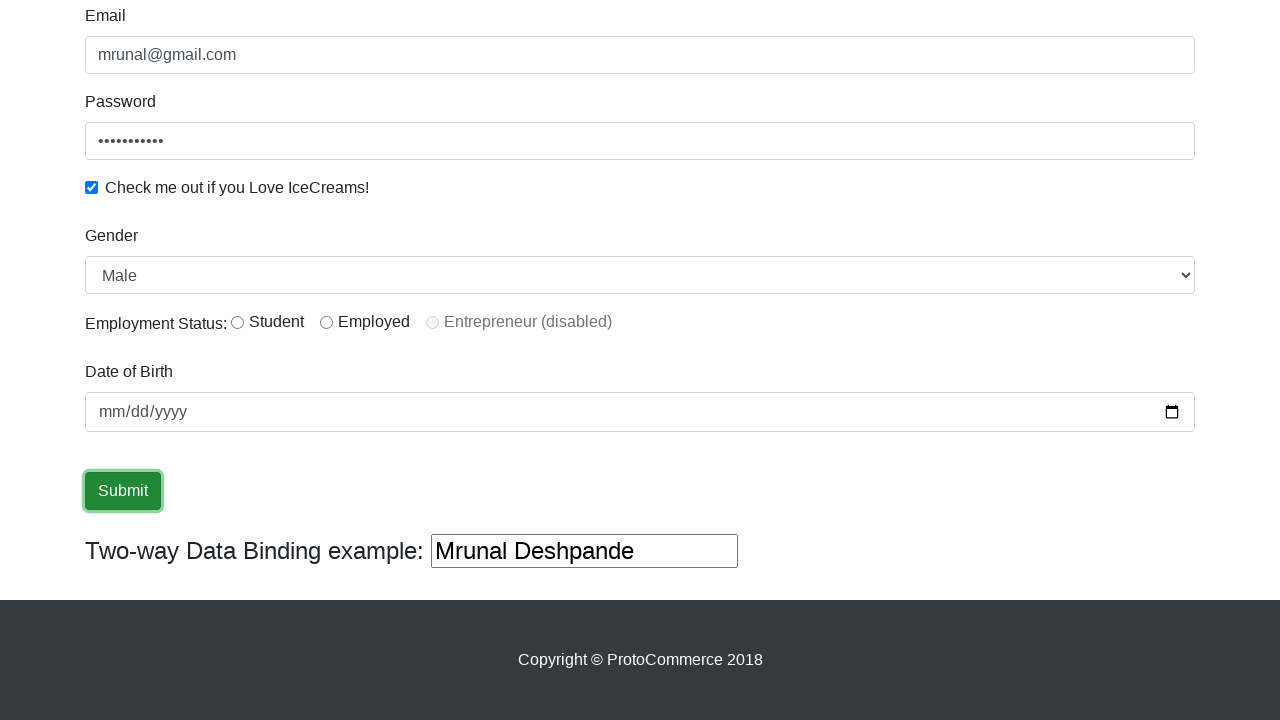

Assertion passed: 'Success' found in message
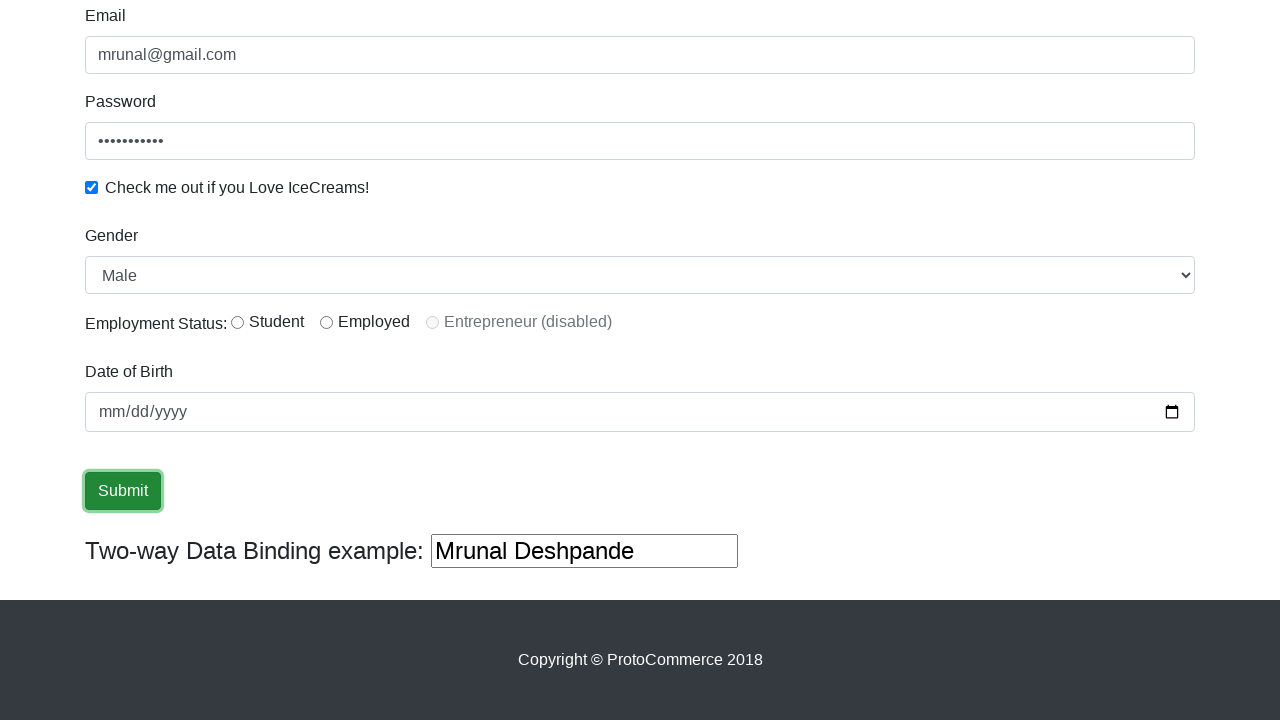

Filled third text input field with 'Hello!Mrunal' on (//input[@type='text'])[3]
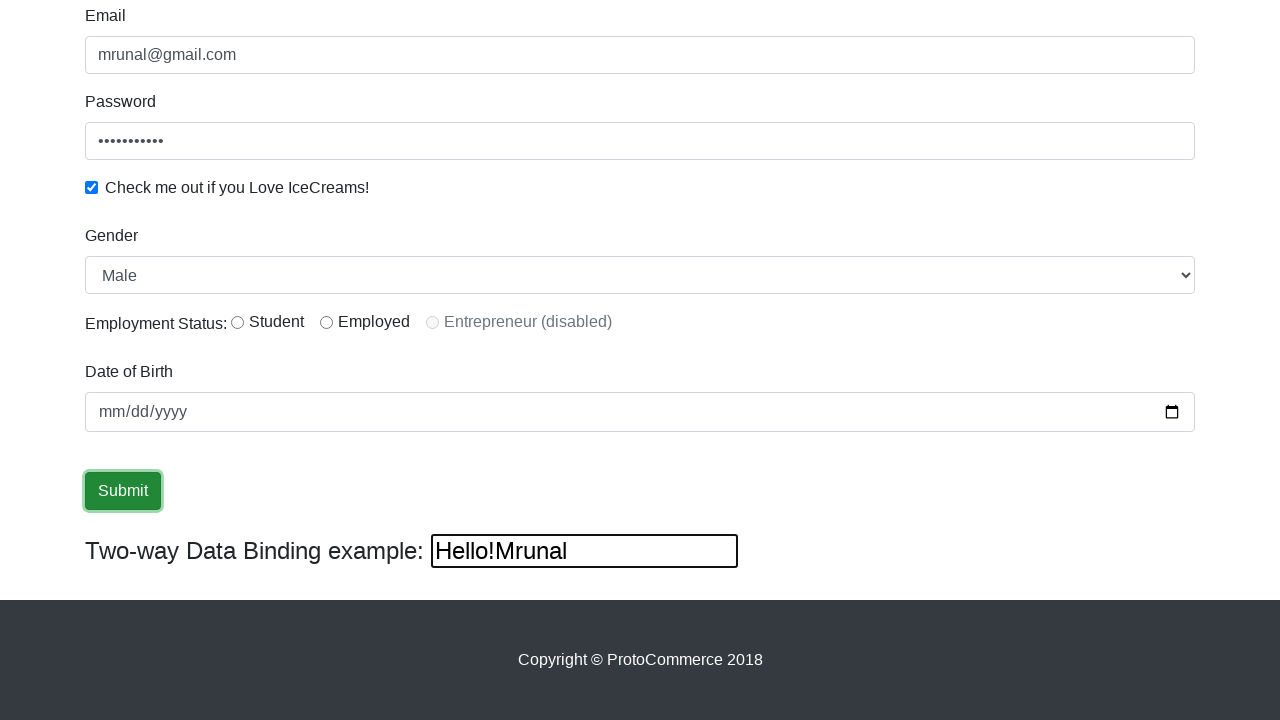

Cleared the third text input field on (//input[@type='text'])[3]
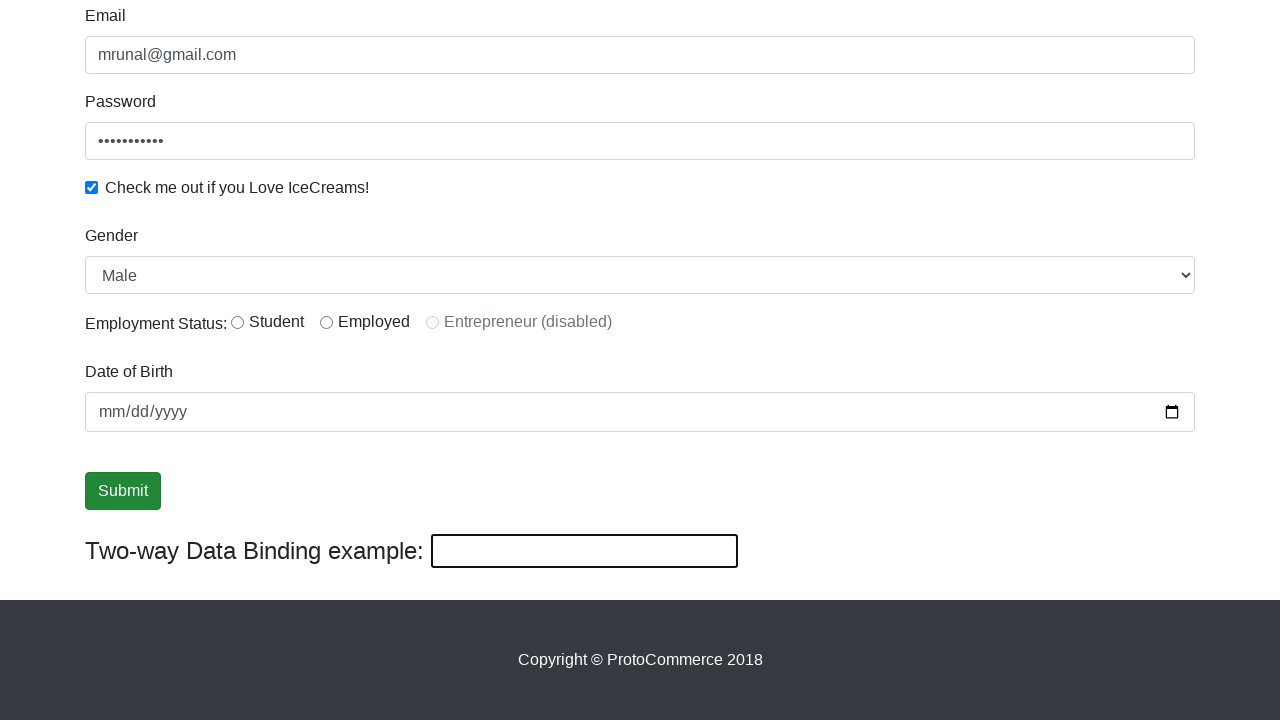

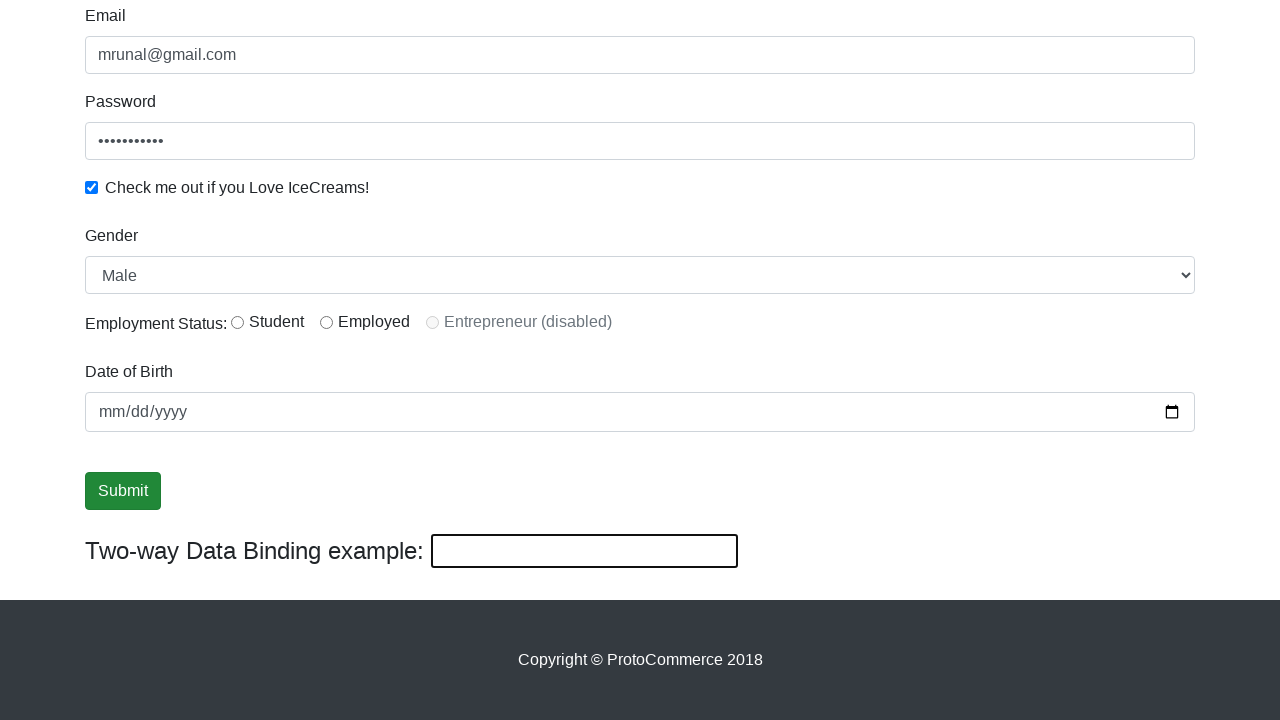